Tests opening a new window with a message by clicking a button and verifying the message content

Starting URL: https://demoqa.com/browser-windows

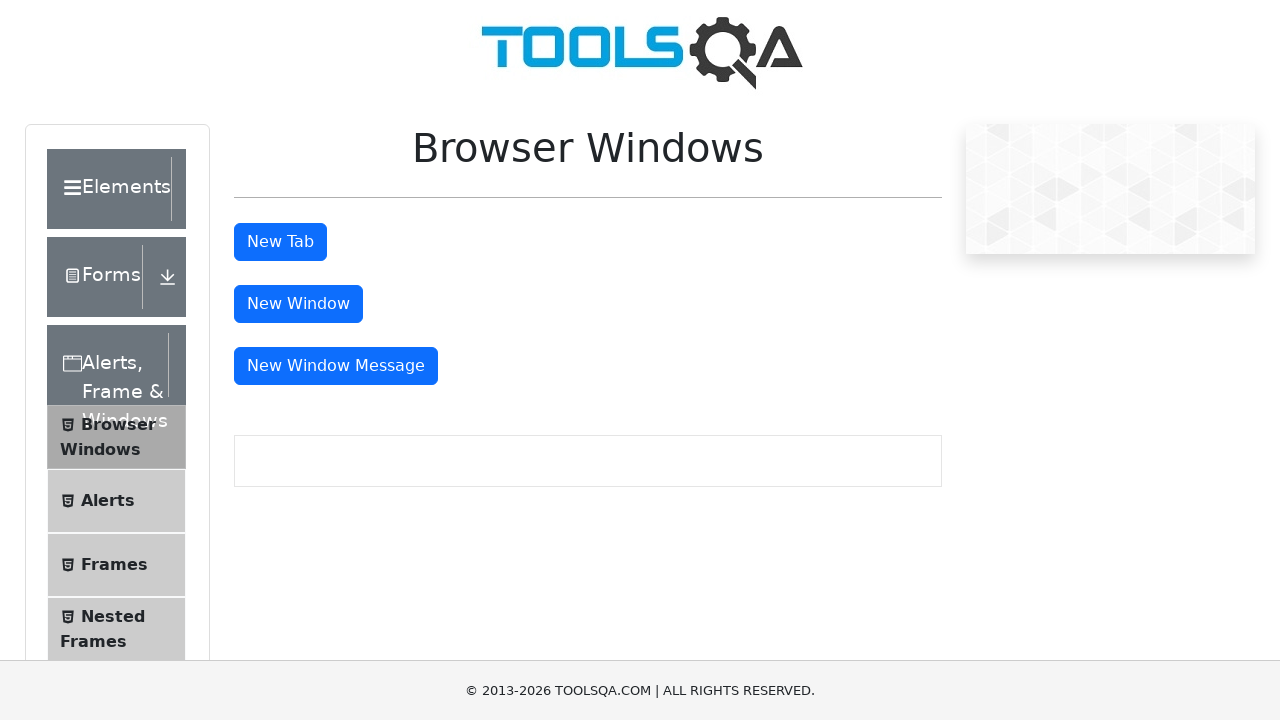

Clicked 'New Window Message' button and popup opened at (336, 366) on #messageWindowButton
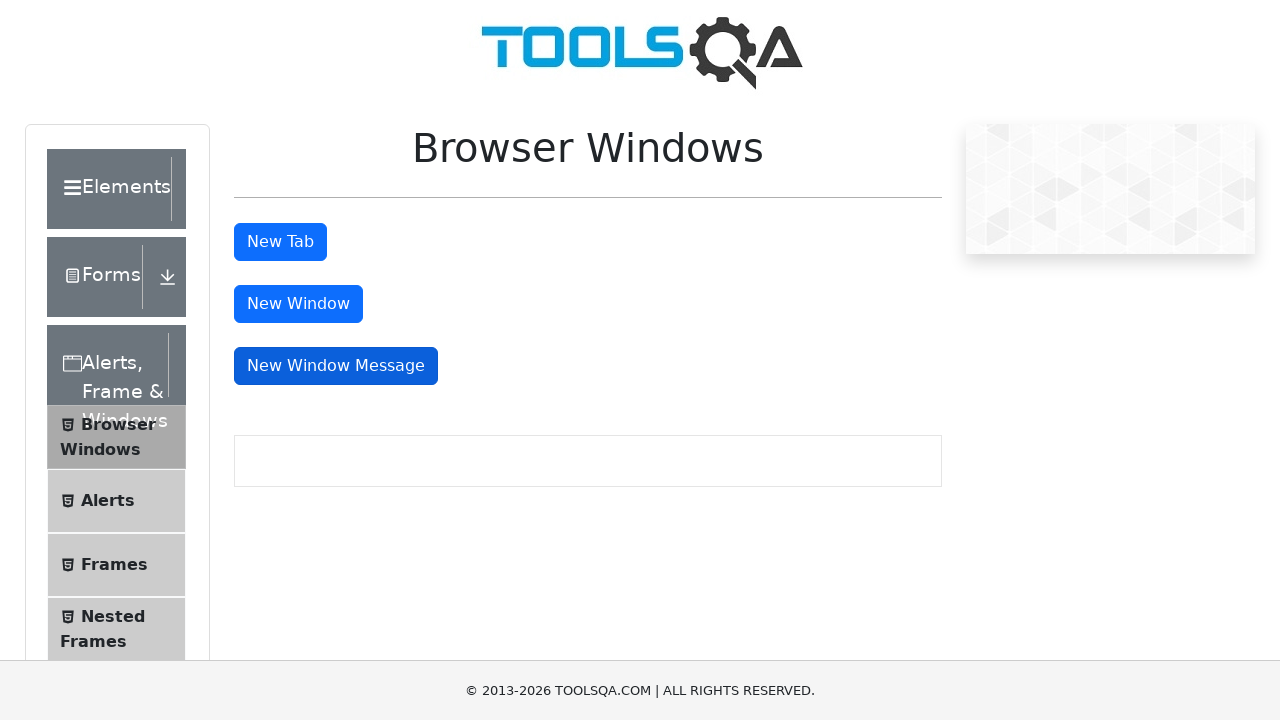

Retrieved popup window object
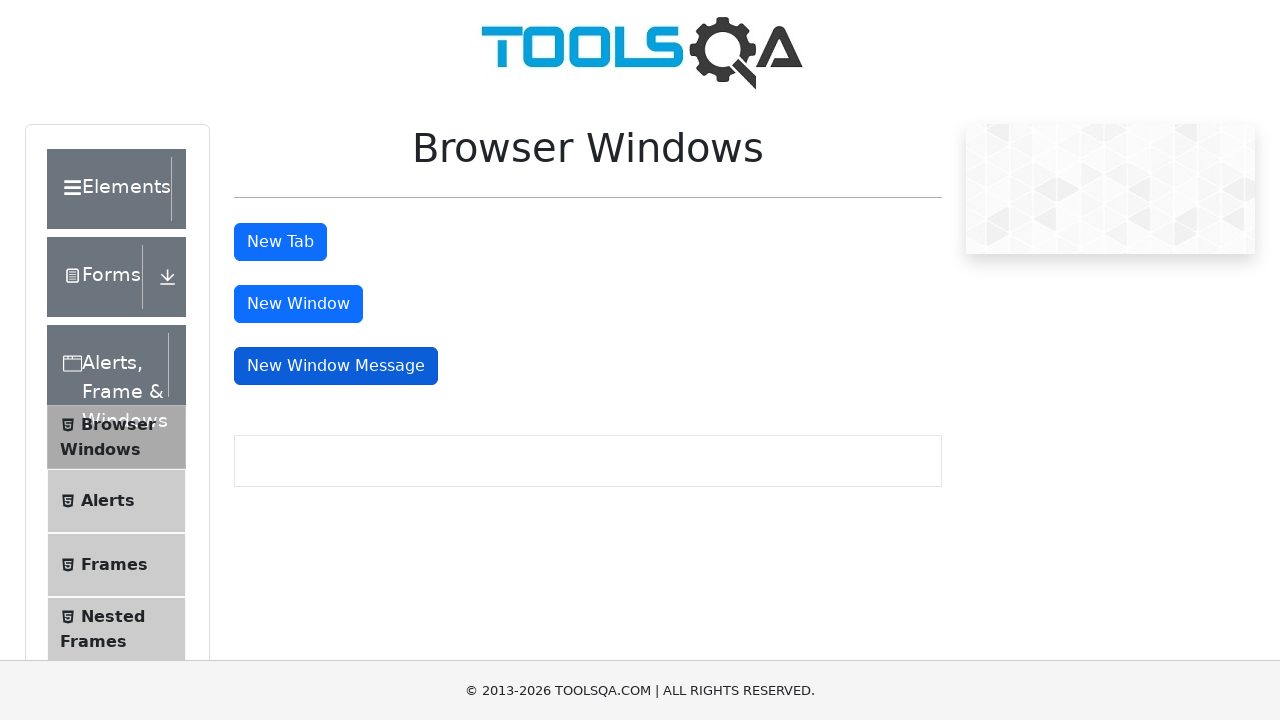

Popup window finished loading
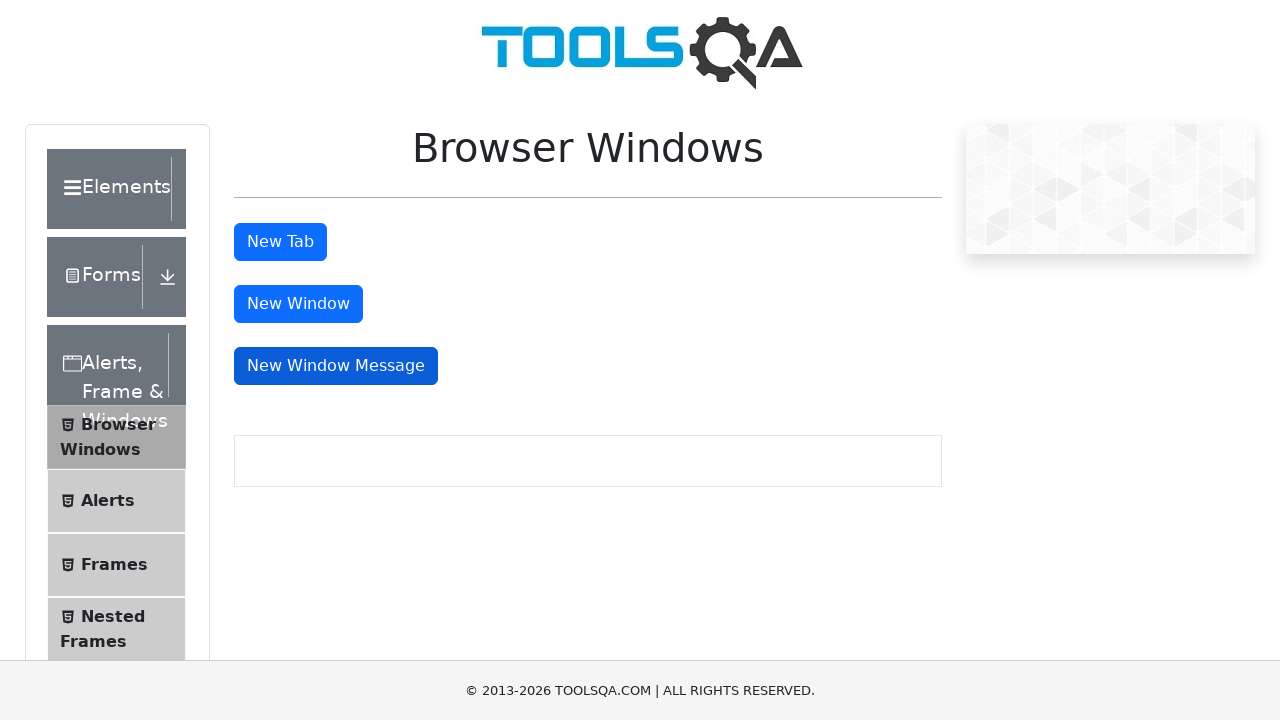

Verified message content 'Knowledge increases by sharing but not by saving' in popup
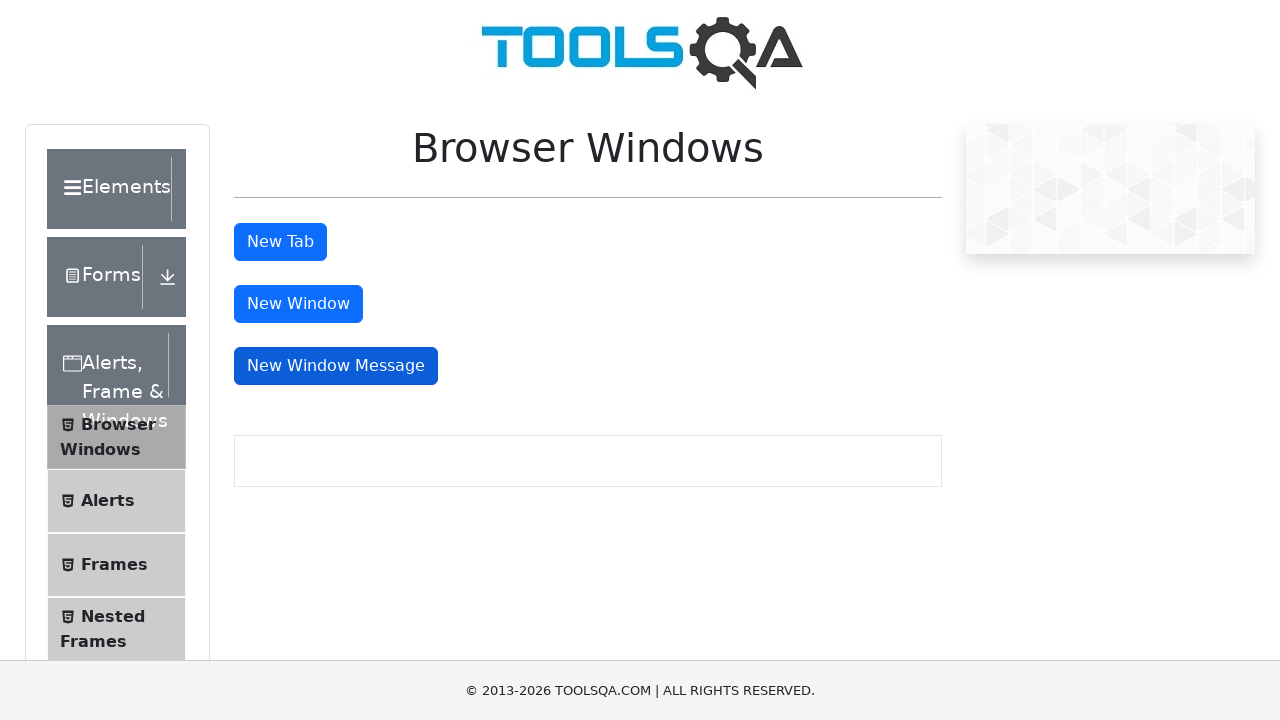

Closed the popup window
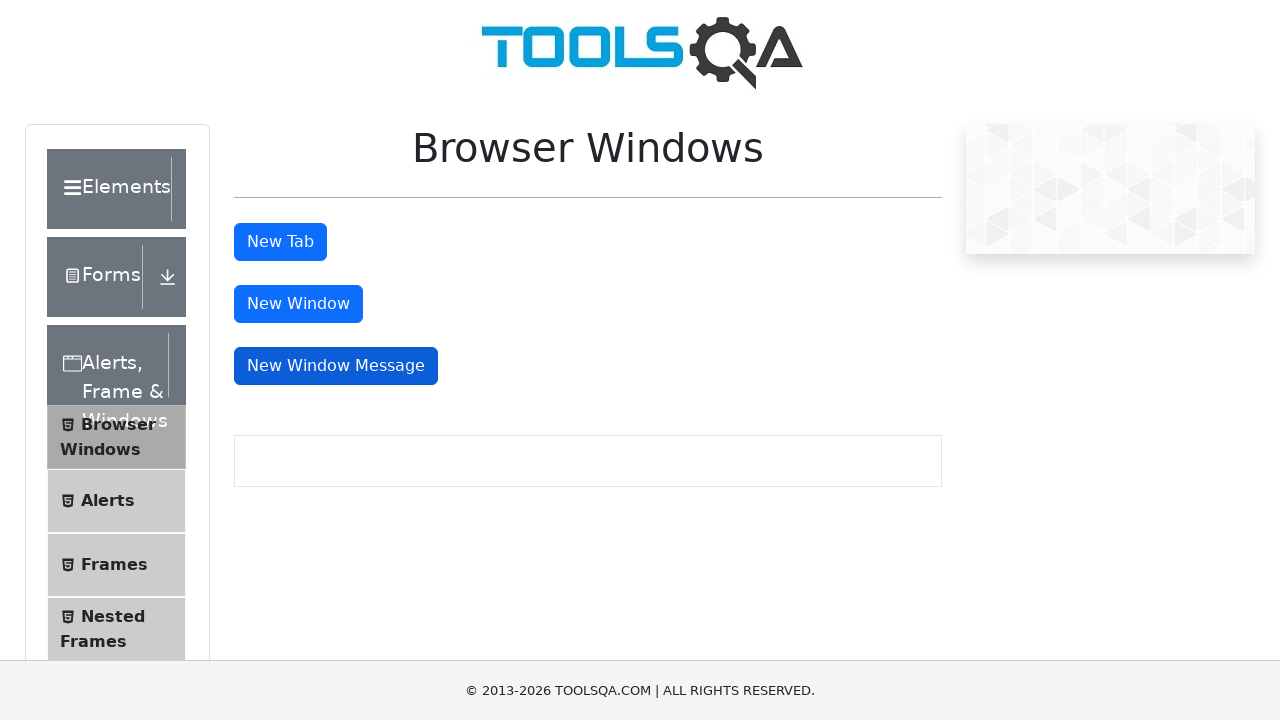

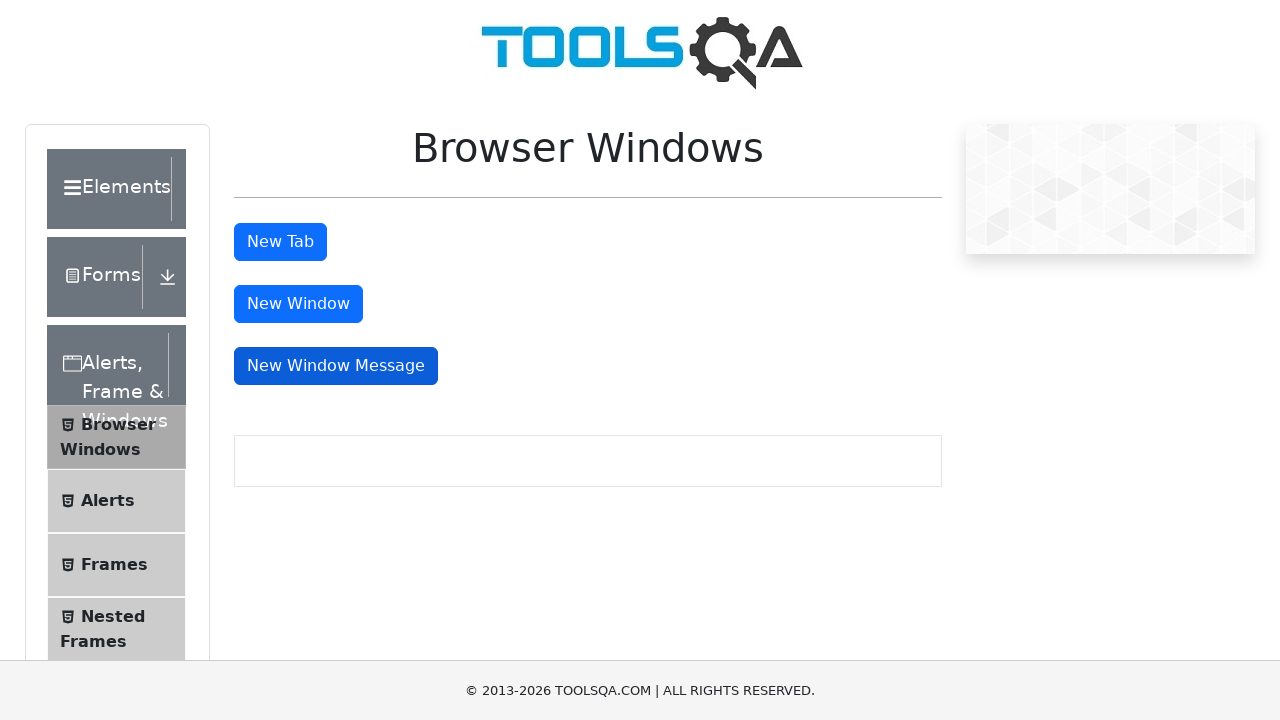